Tests file upload functionality by selecting a file, clicking the upload button, and verifying the success message is displayed.

Starting URL: https://practice.cydeo.com/upload

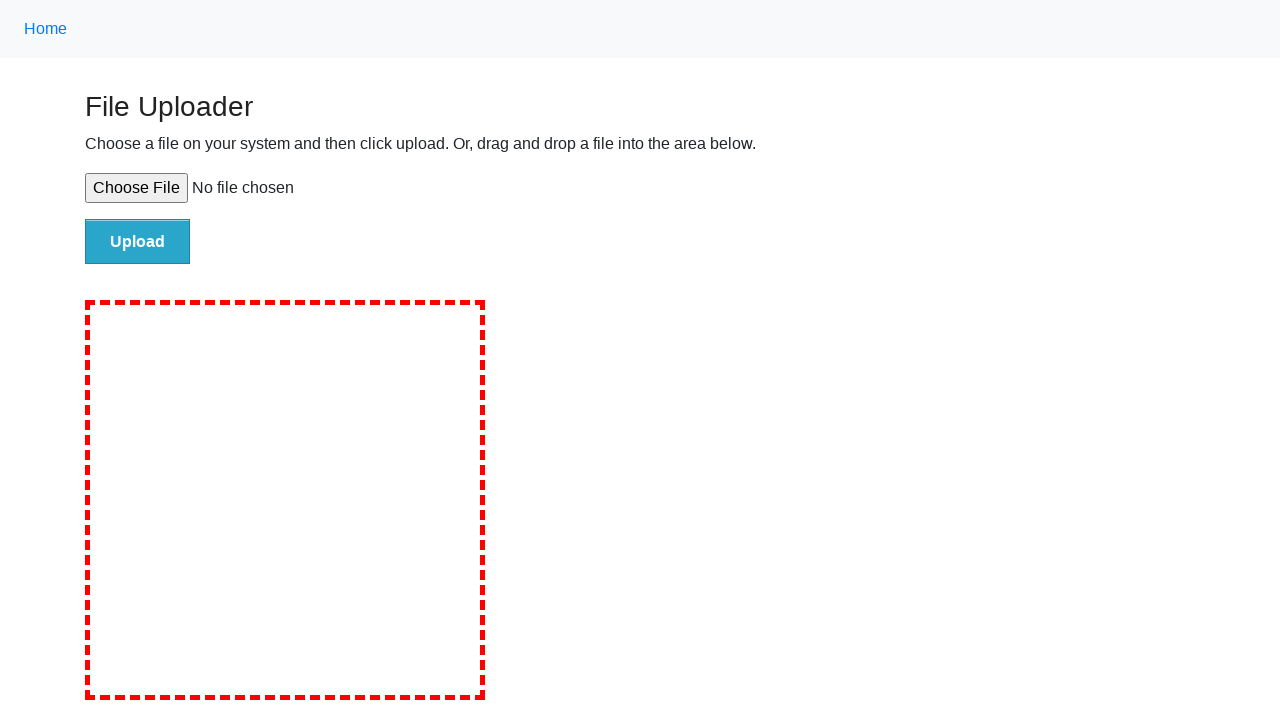

Located file upload input element
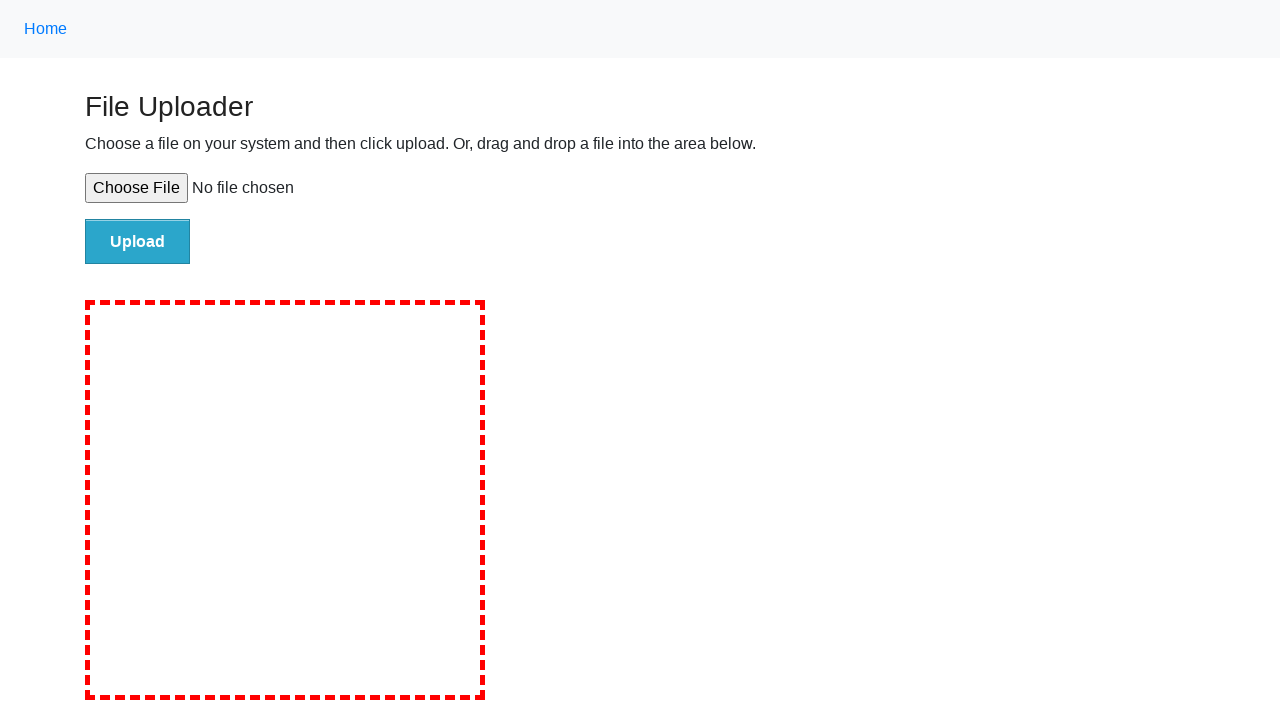

Created temporary test file for upload
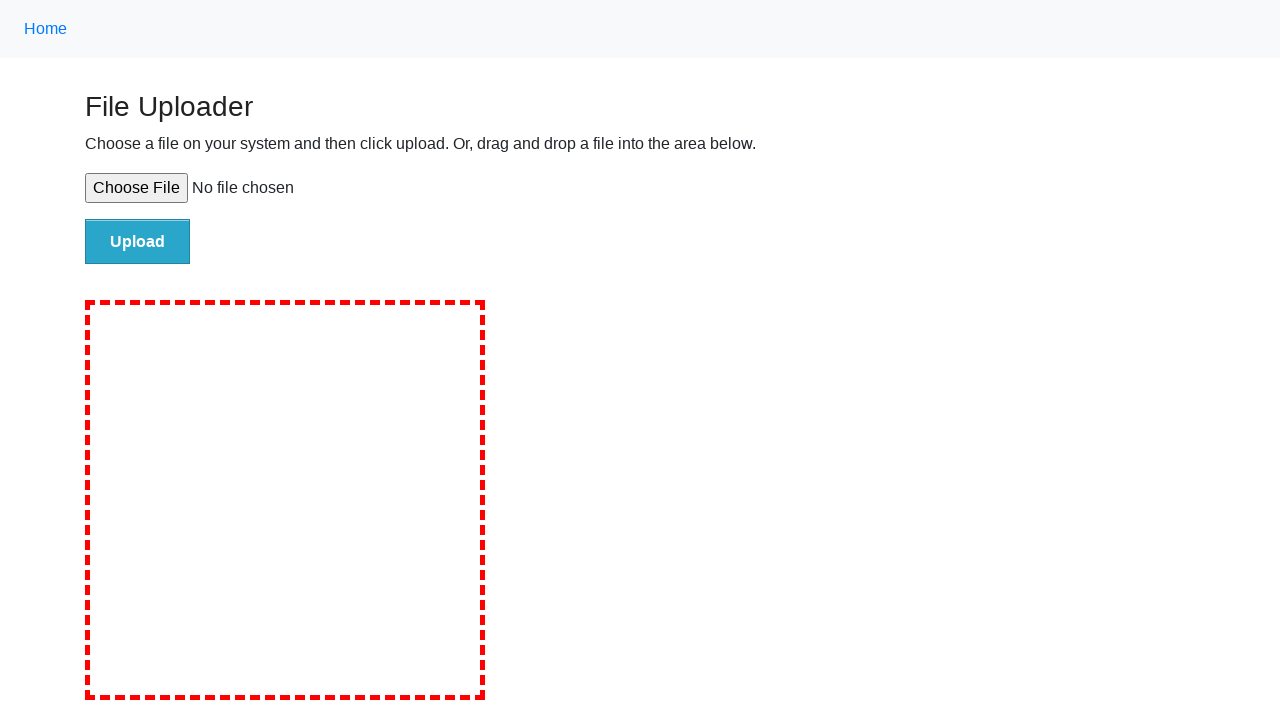

Selected test file for upload
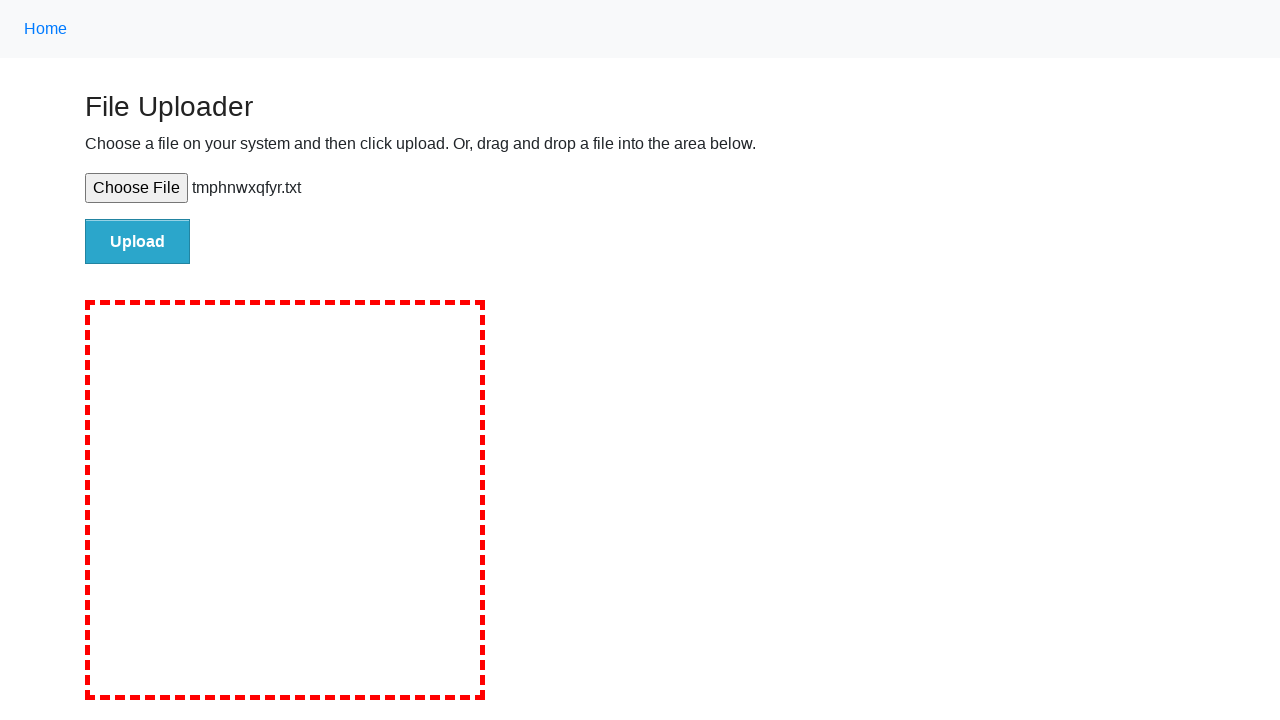

Clicked upload button at (138, 241) on input#file-submit
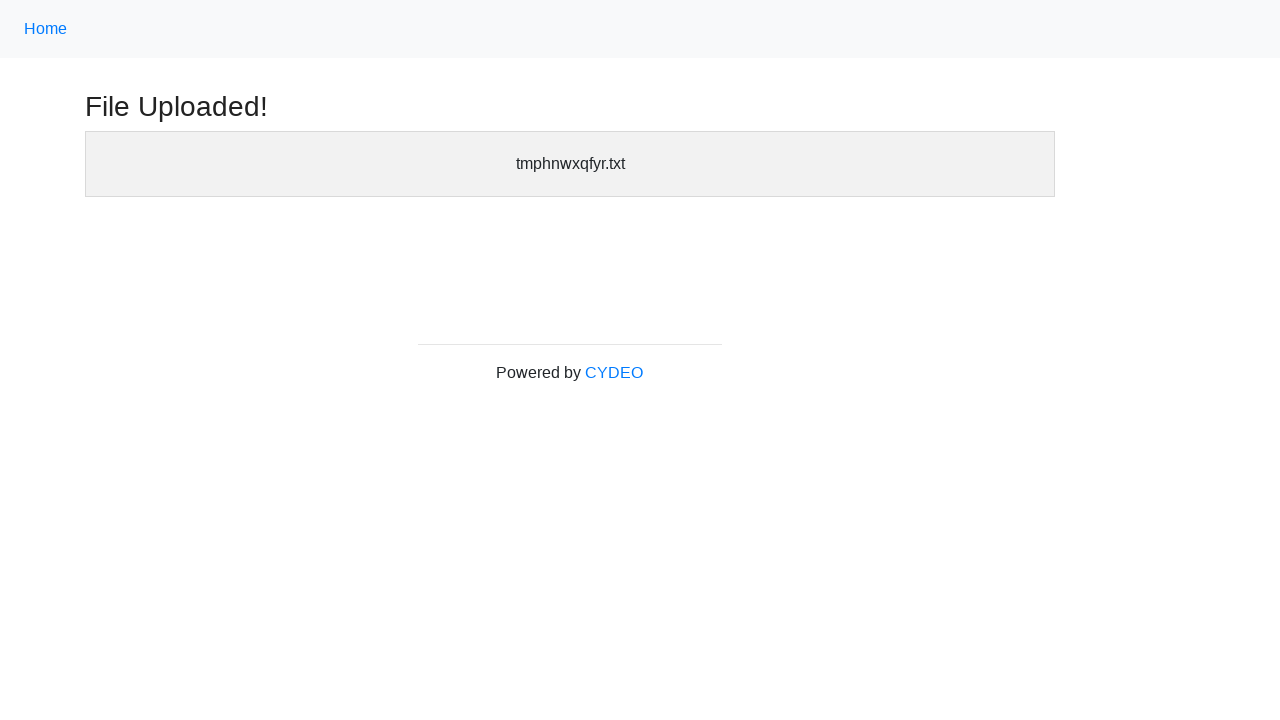

Upload success message appeared
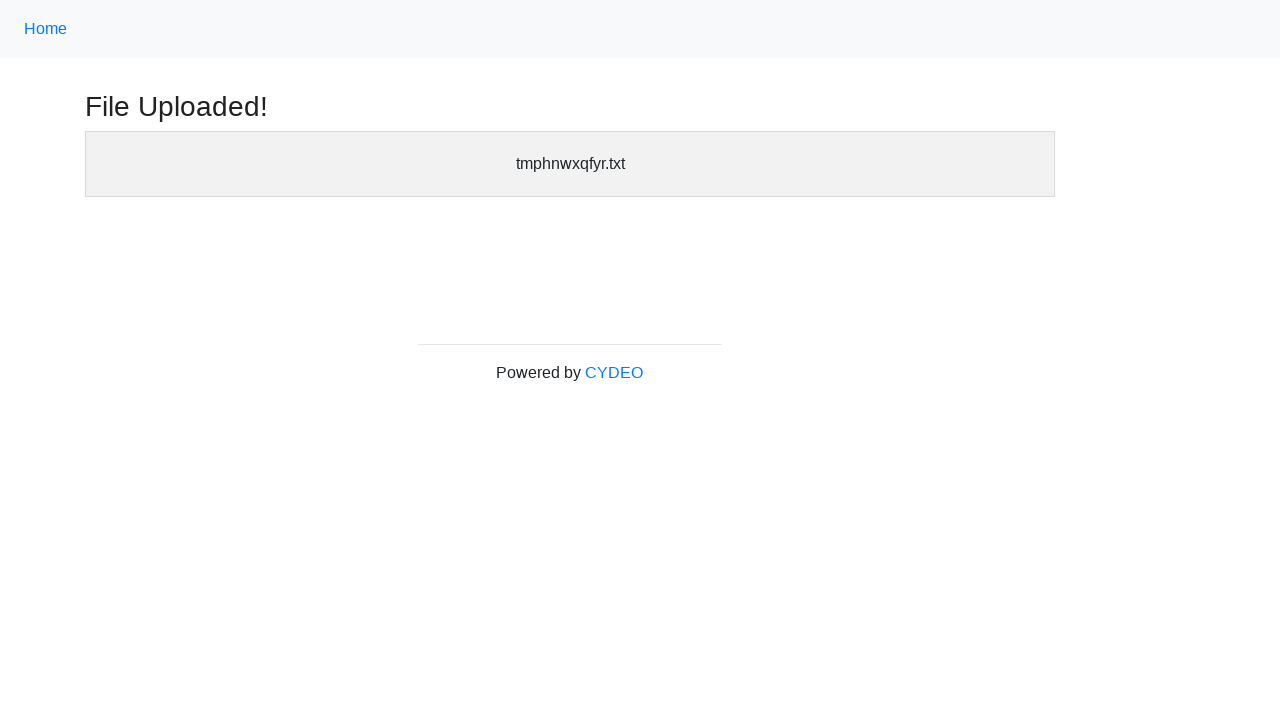

Verified success message is visible
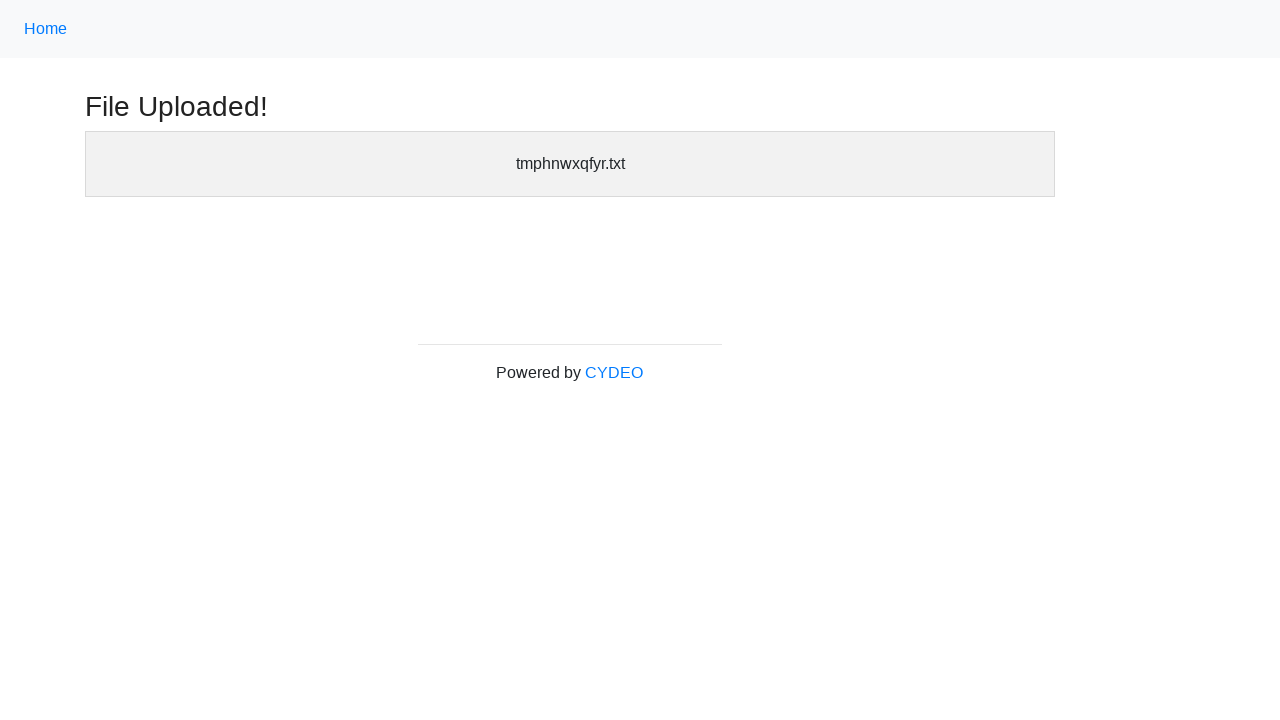

Cleaned up temporary test file
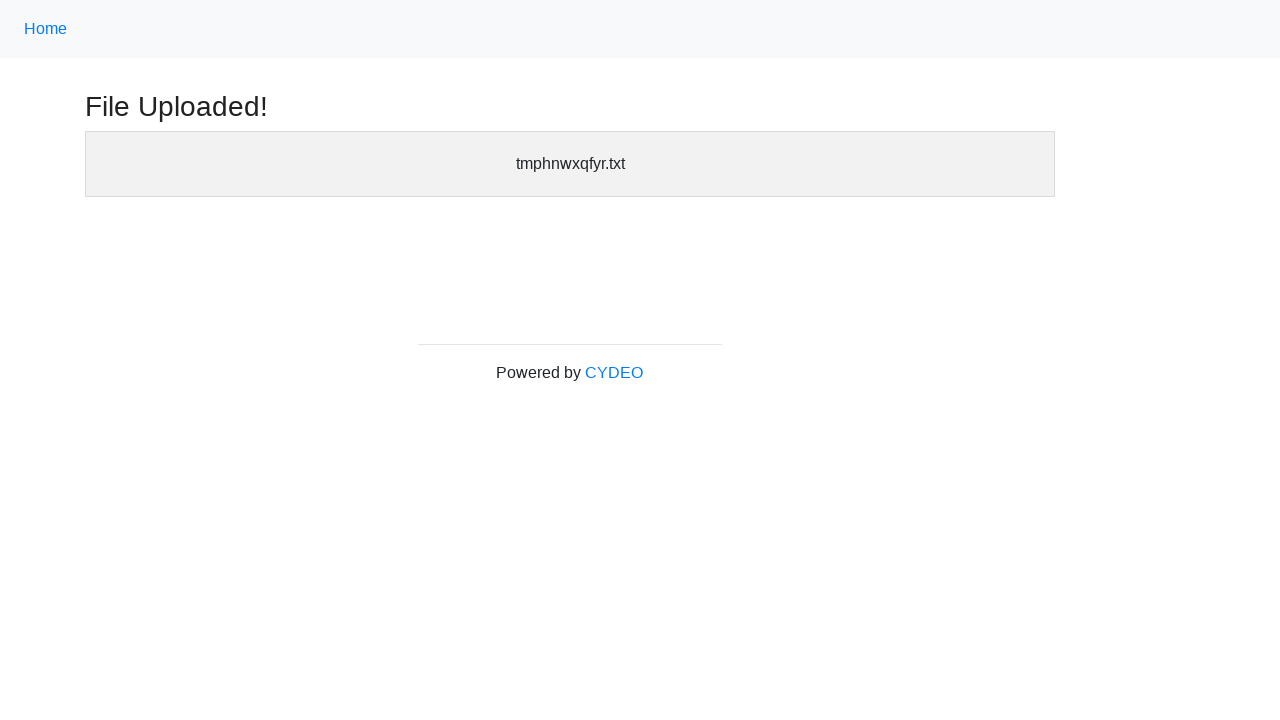

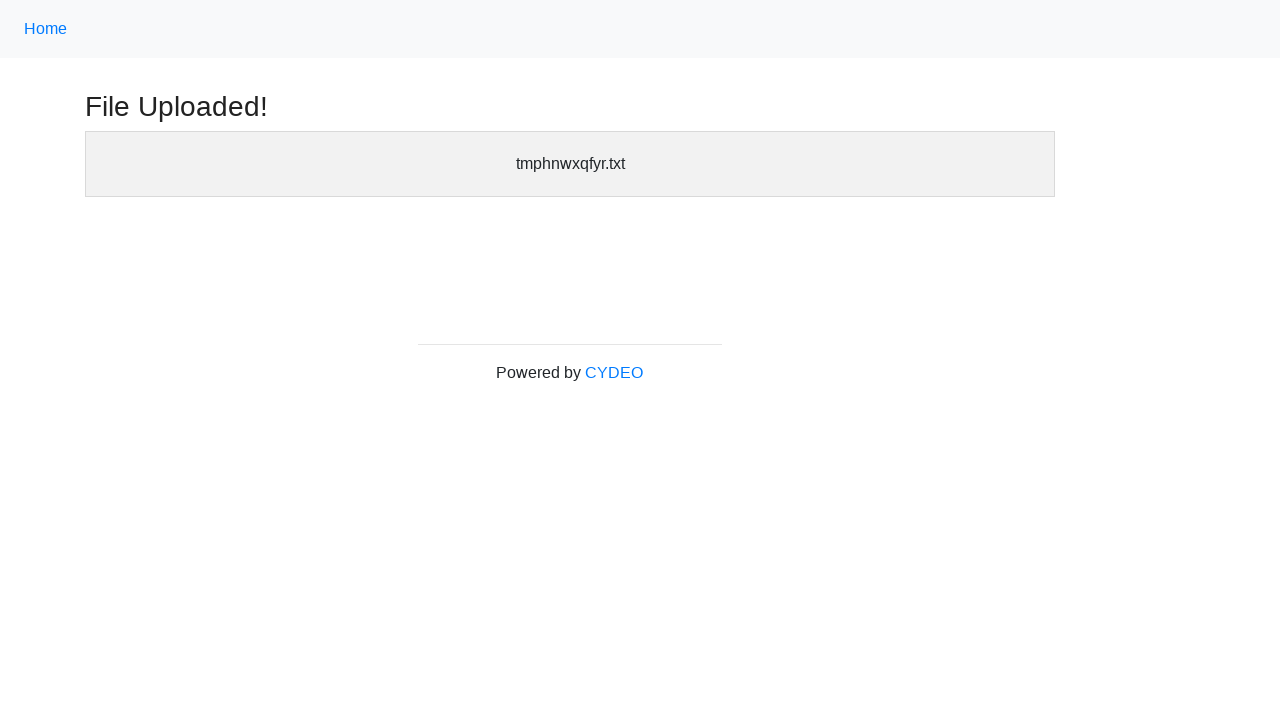